Tests the country switcher functionality by clicking "BYT LAND" (Change Country) and selecting the Norwegian website link, then verifying the new page opens

Starting URL: https://www.axesslogistics.se/

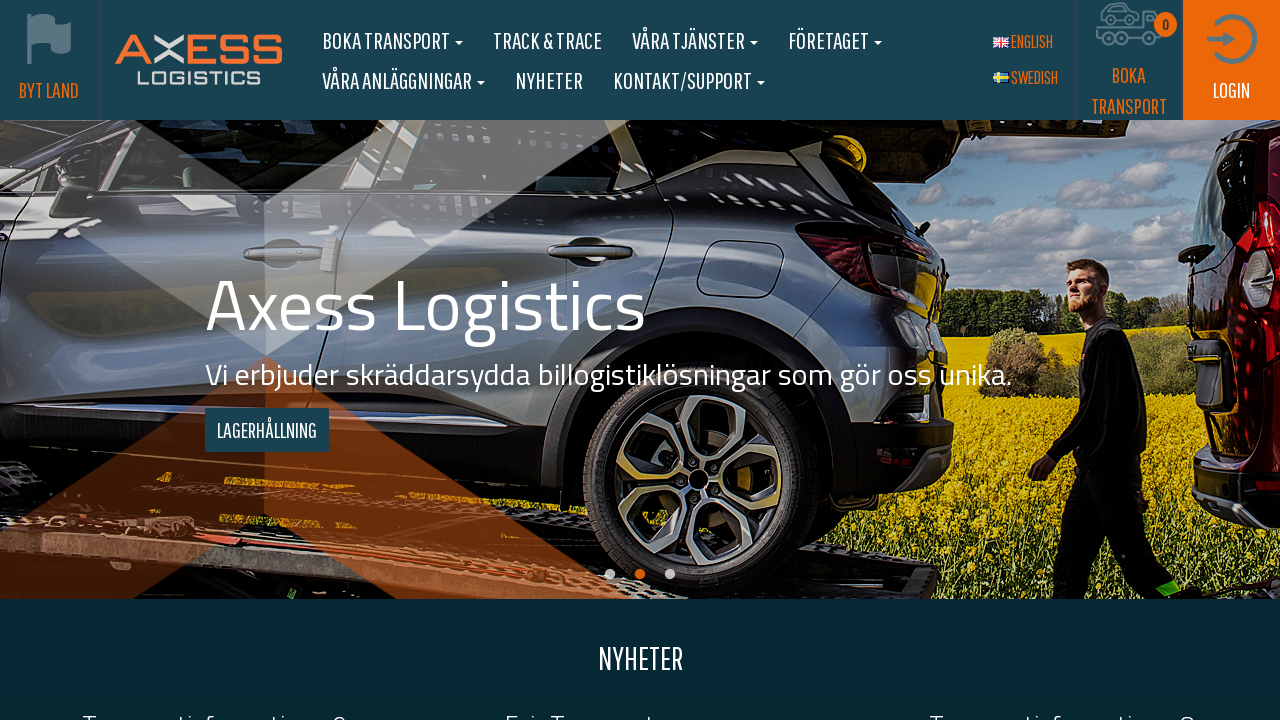

Clicked 'BYT LAND' (Change Country) button at (49, 90) on xpath=//section[contains(@class,'section_1457')]//p[@class='flag-blue-text'][nor
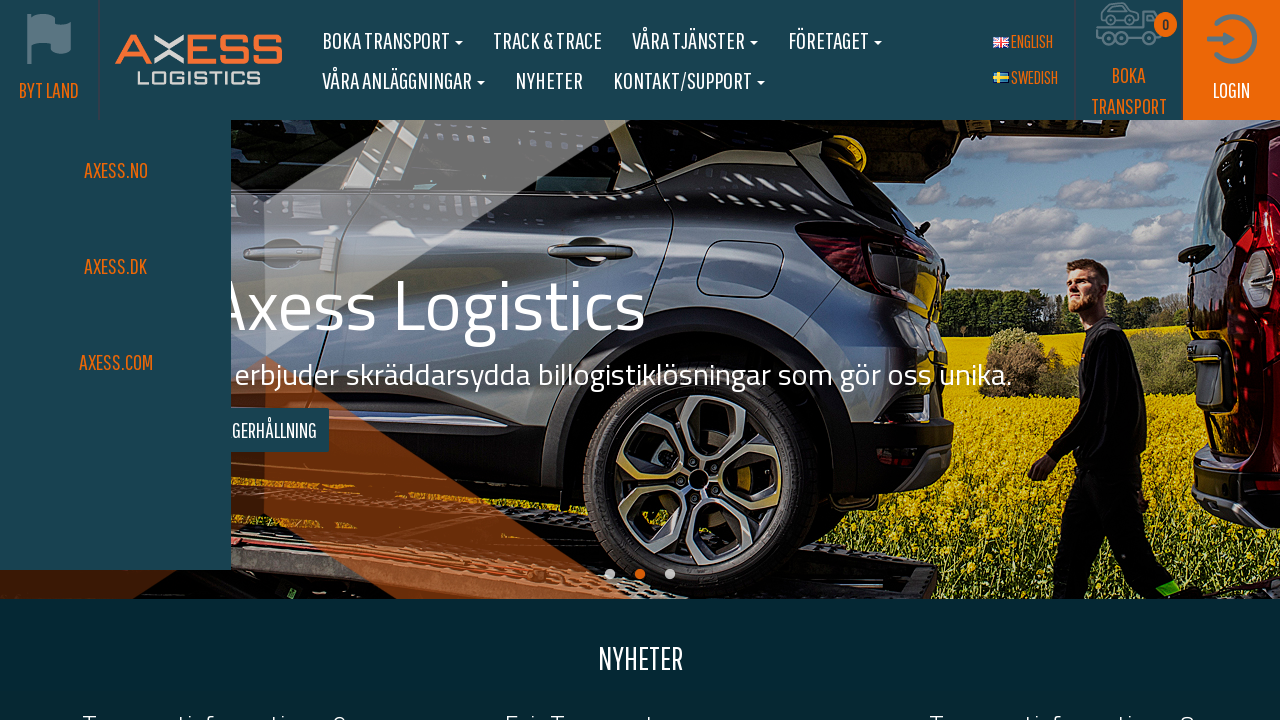

Clicked AXESS.NO link to open Norwegian website at (116, 220) on text=AXESS.NO
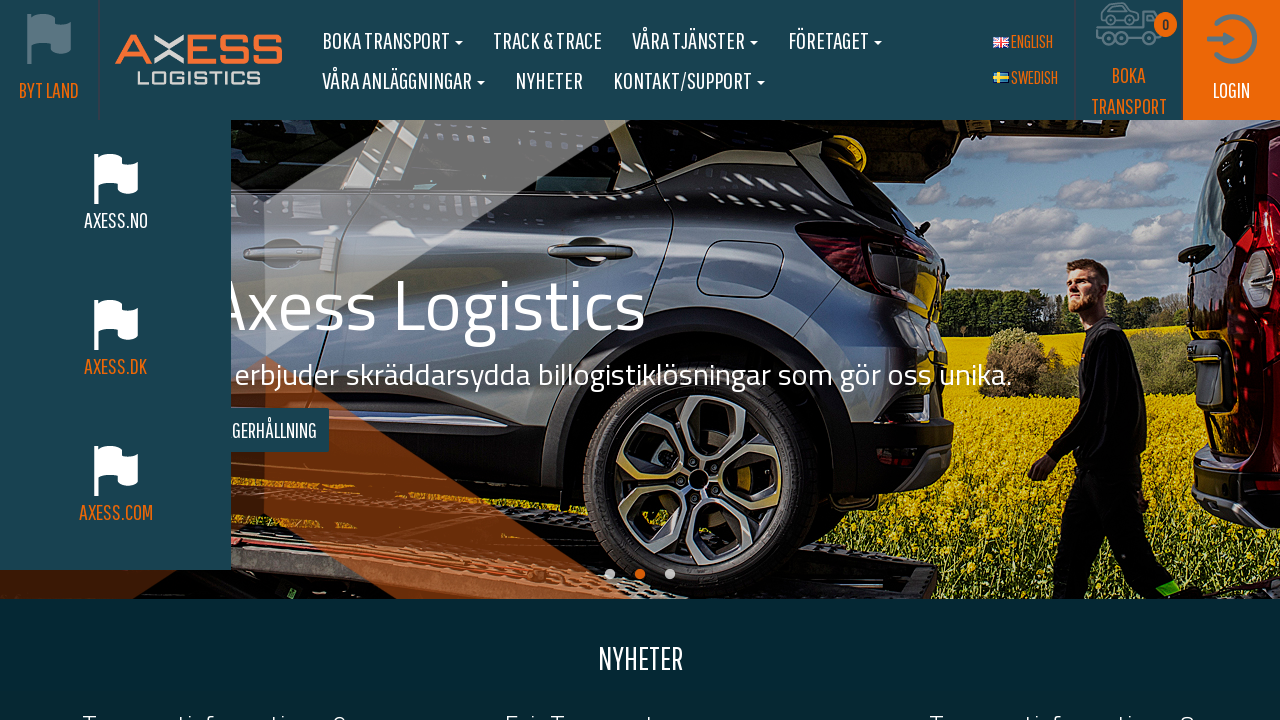

New page loaded and ready
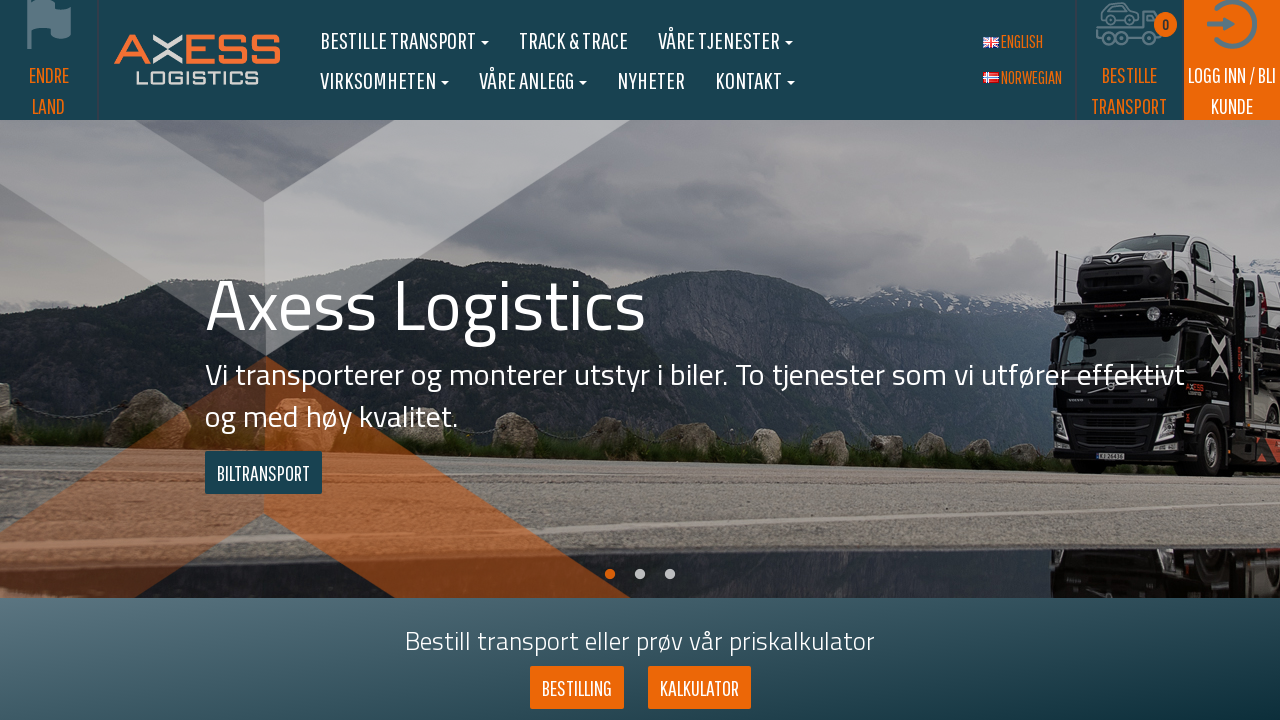

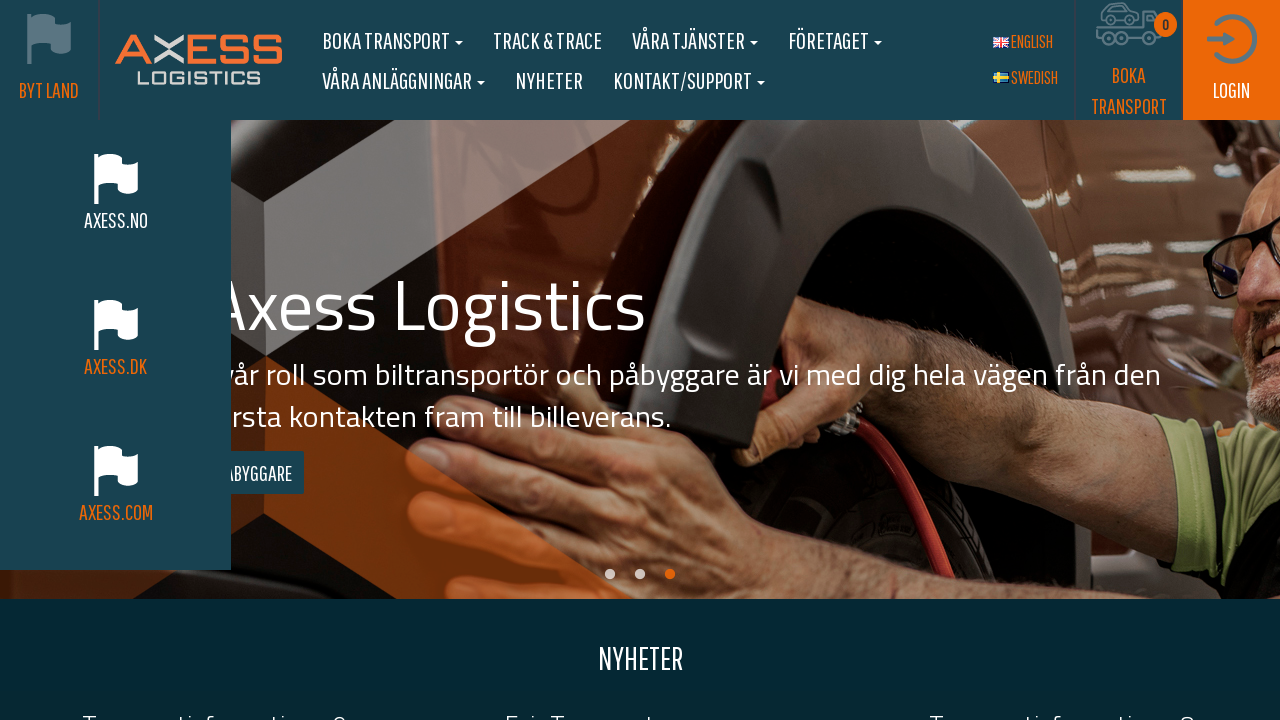